Tests right-click functionality by performing a context click on a button and then clicking on an element that appears after the right-click action

Starting URL: https://demoqa.com/buttons

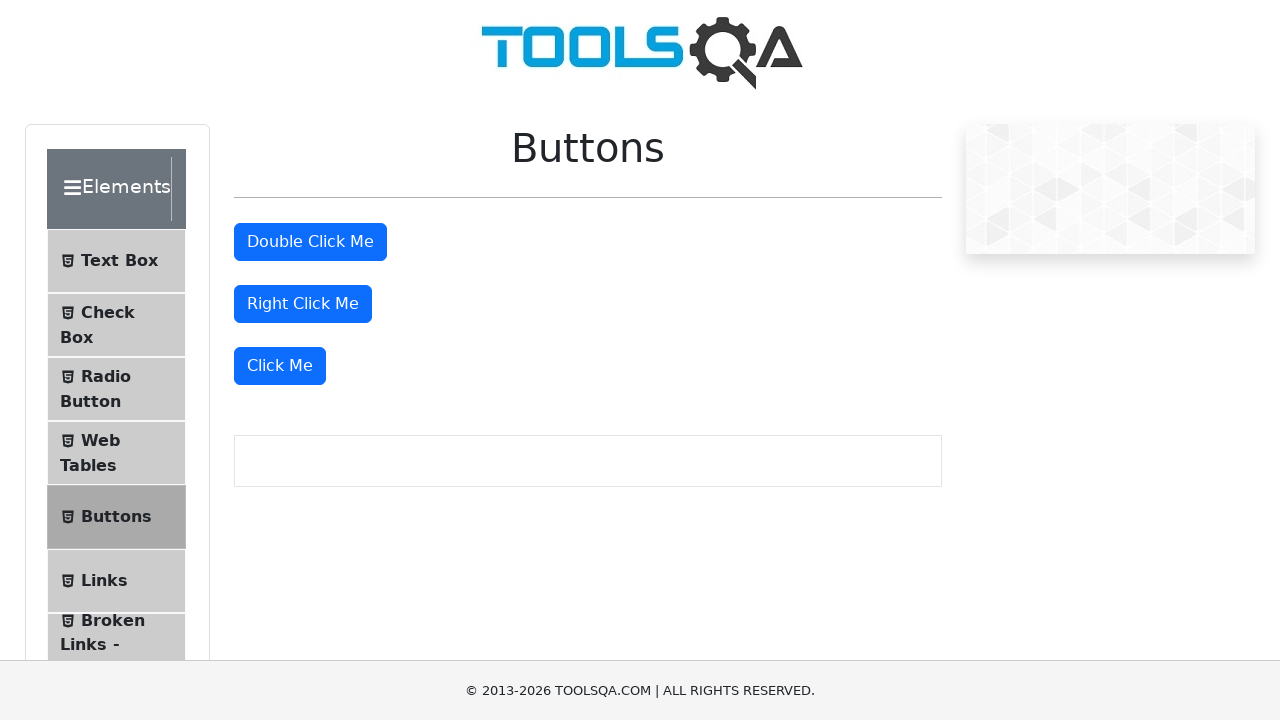

Right-clicked the right-click button at (303, 304) on #rightClickBtn
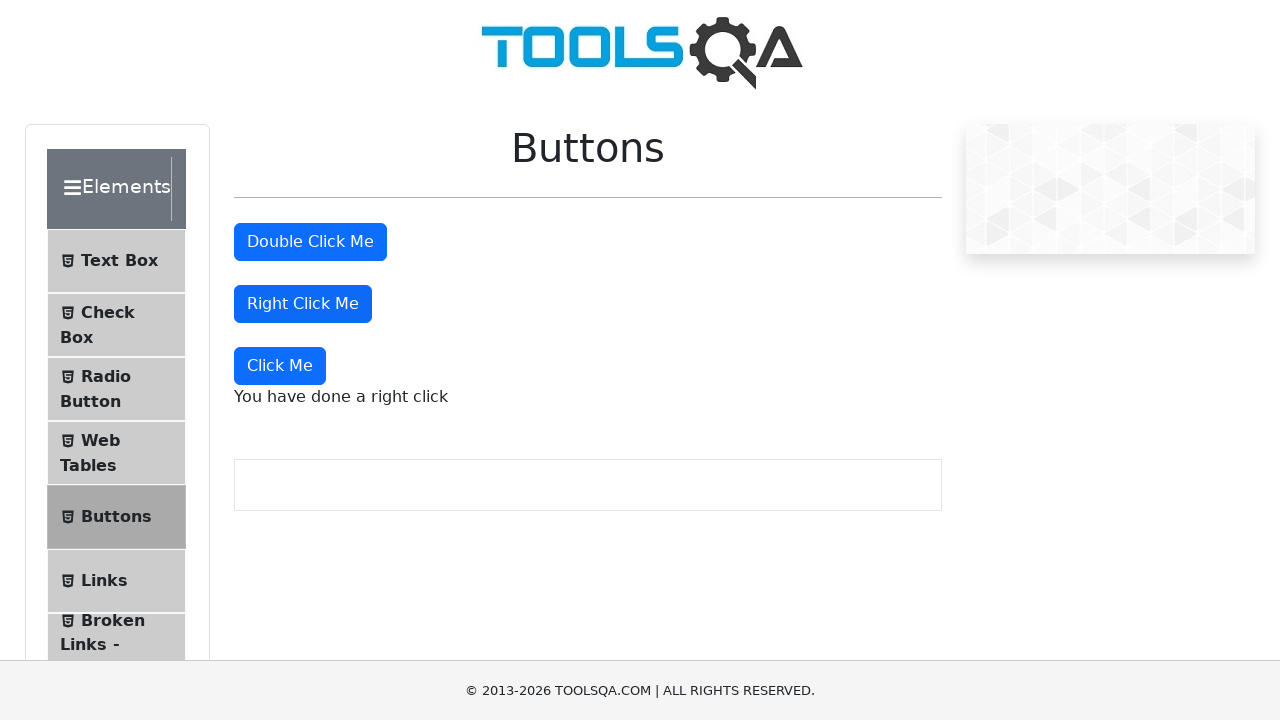

Right-click context message appeared
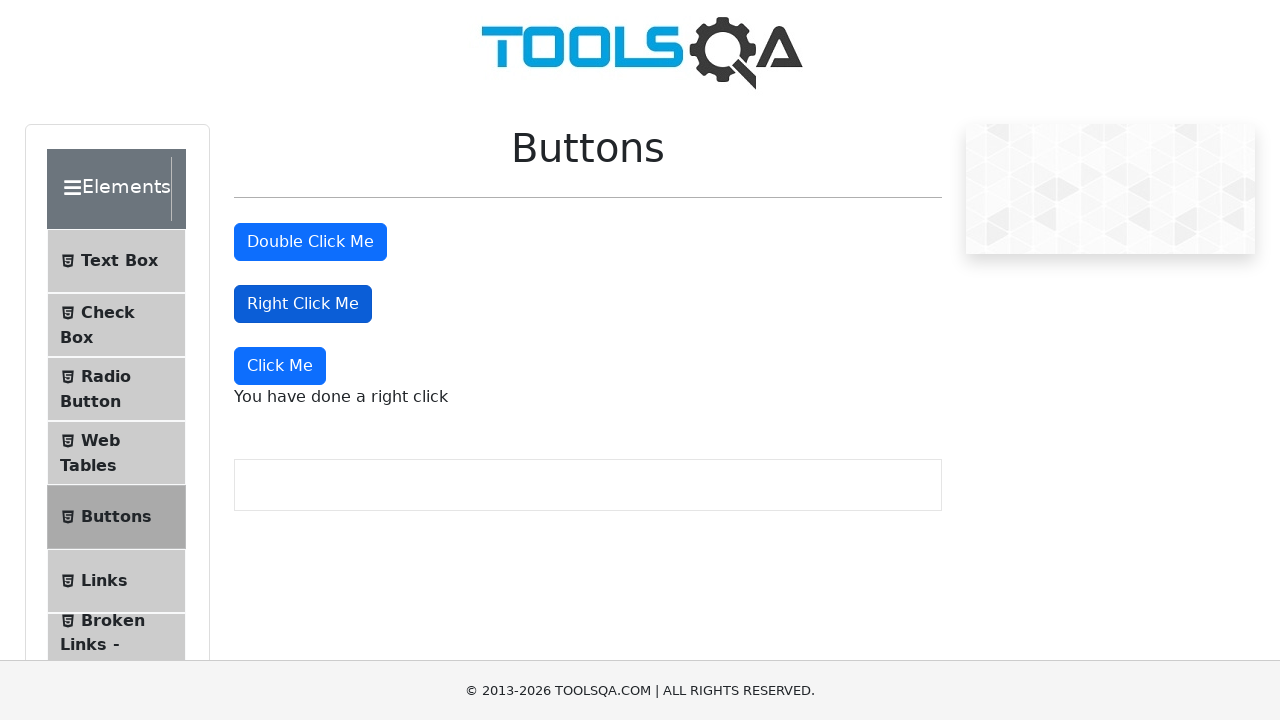

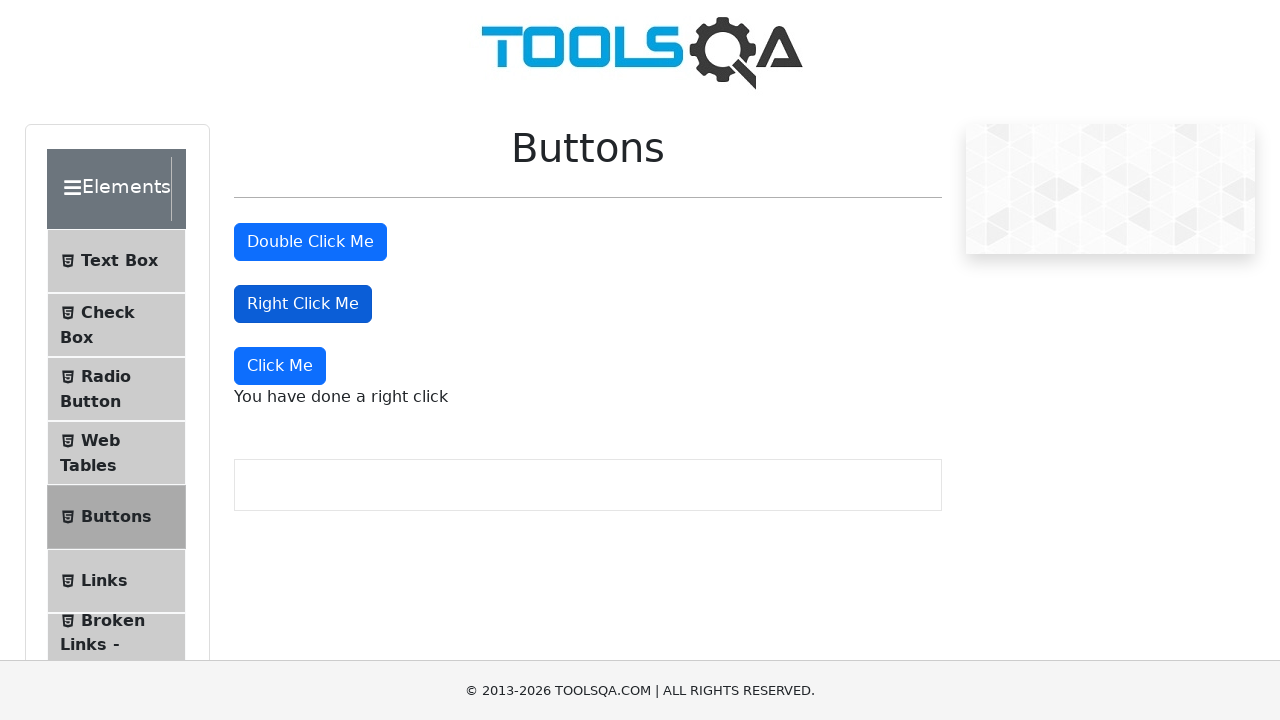